Tests enabling an input field by clicking the Enable button and verifying the "It's enabled!" message

Starting URL: https://the-internet.herokuapp.com/

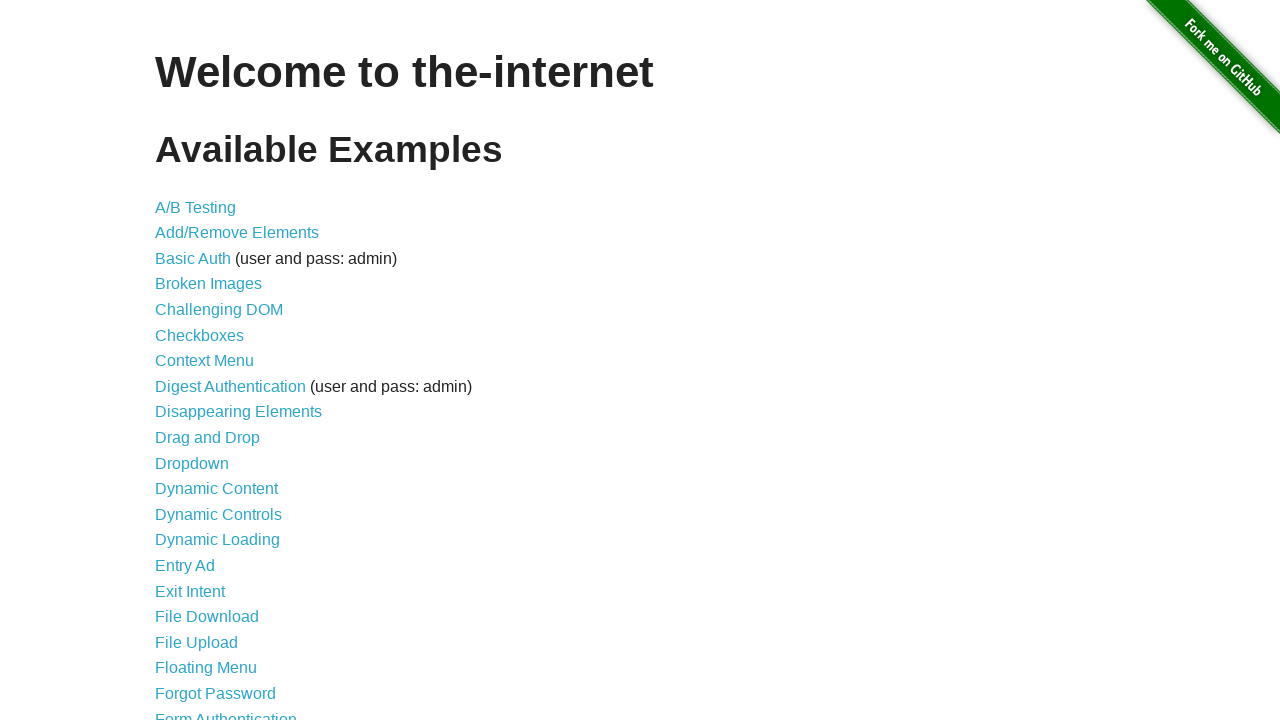

Clicked 'Dynamic Controls' link to navigate to the page at (218, 514) on a:has-text('Dynamic Controls')
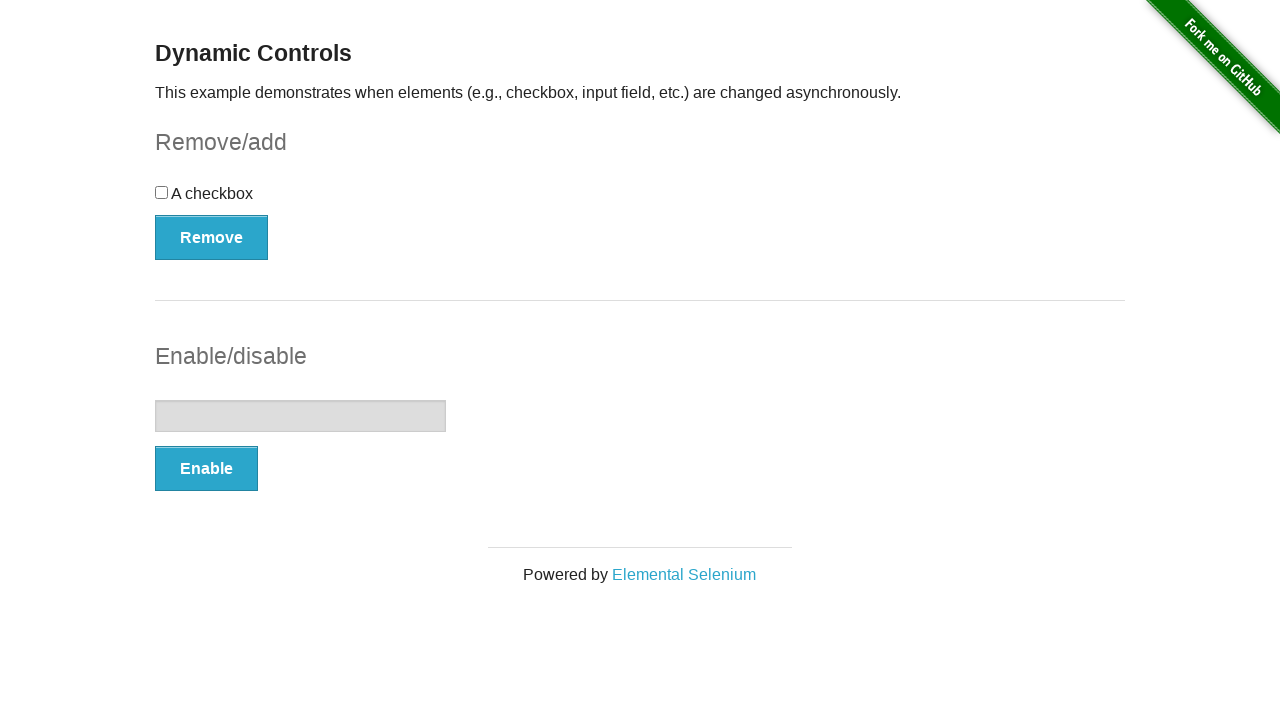

Clicked the 'Enable' button at (206, 469) on button:has-text('Enable')
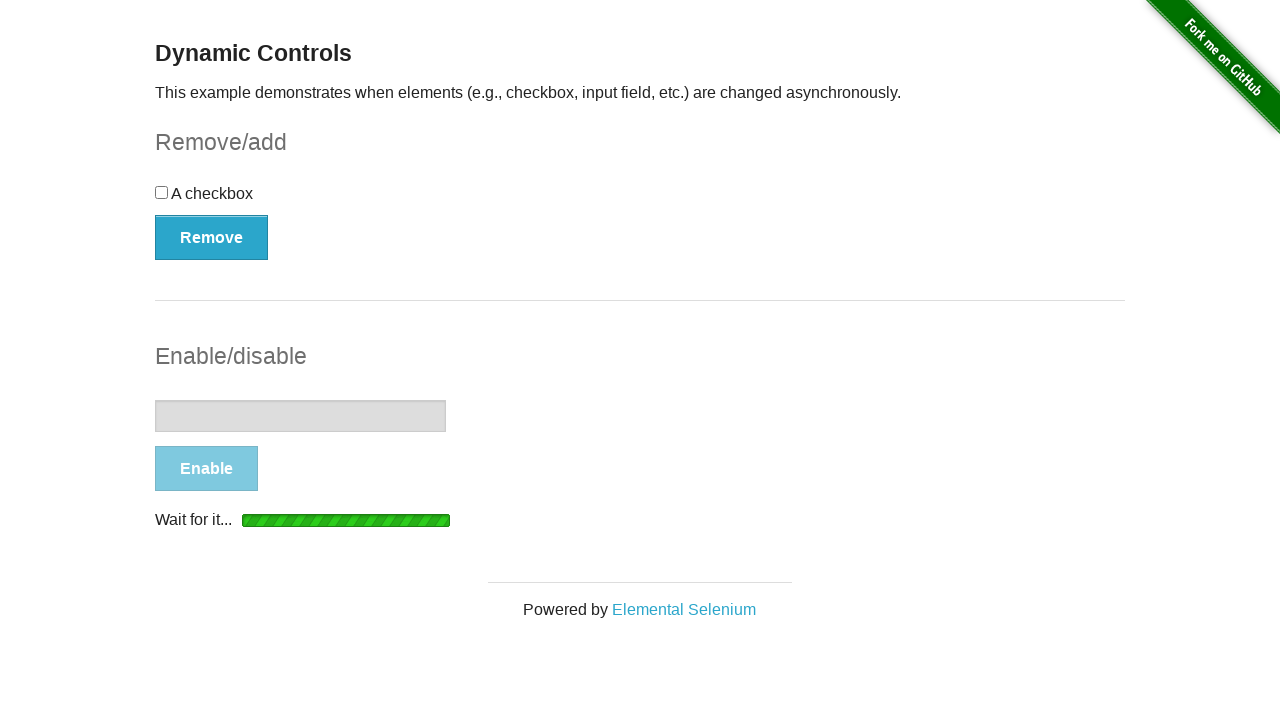

Waited for and confirmed 'It's enabled!' message appeared
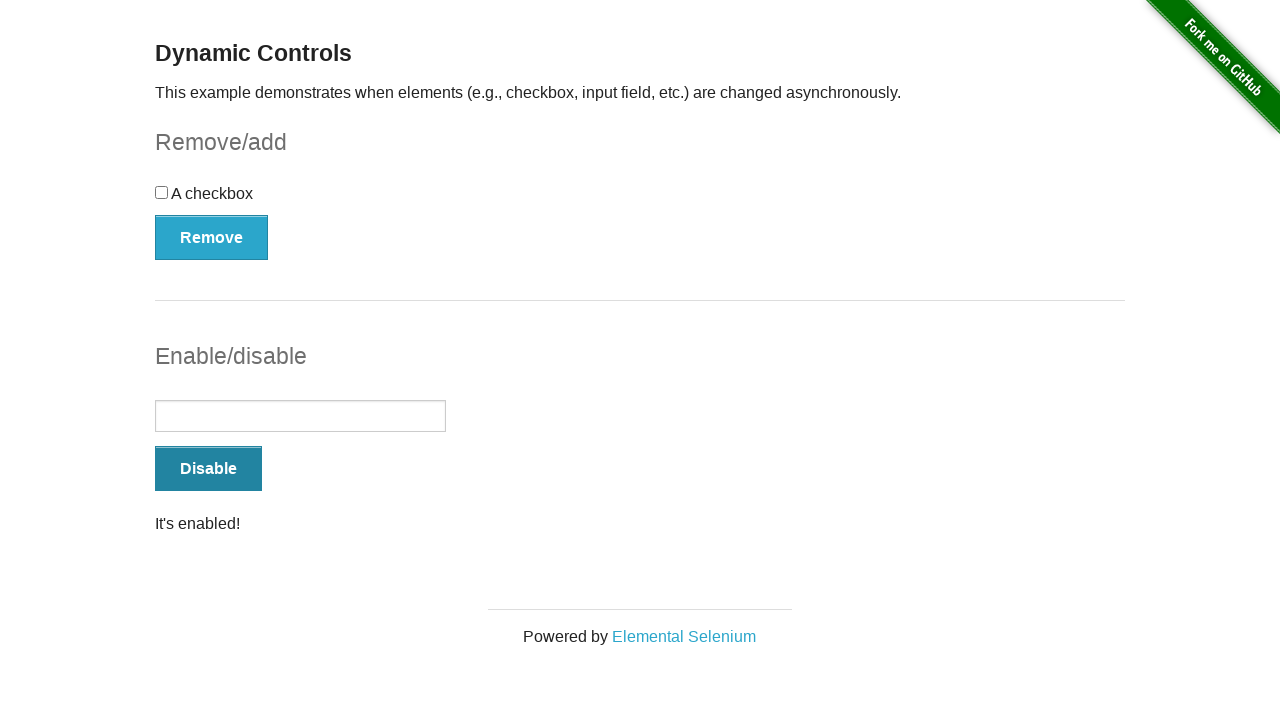

Verified input field is enabled
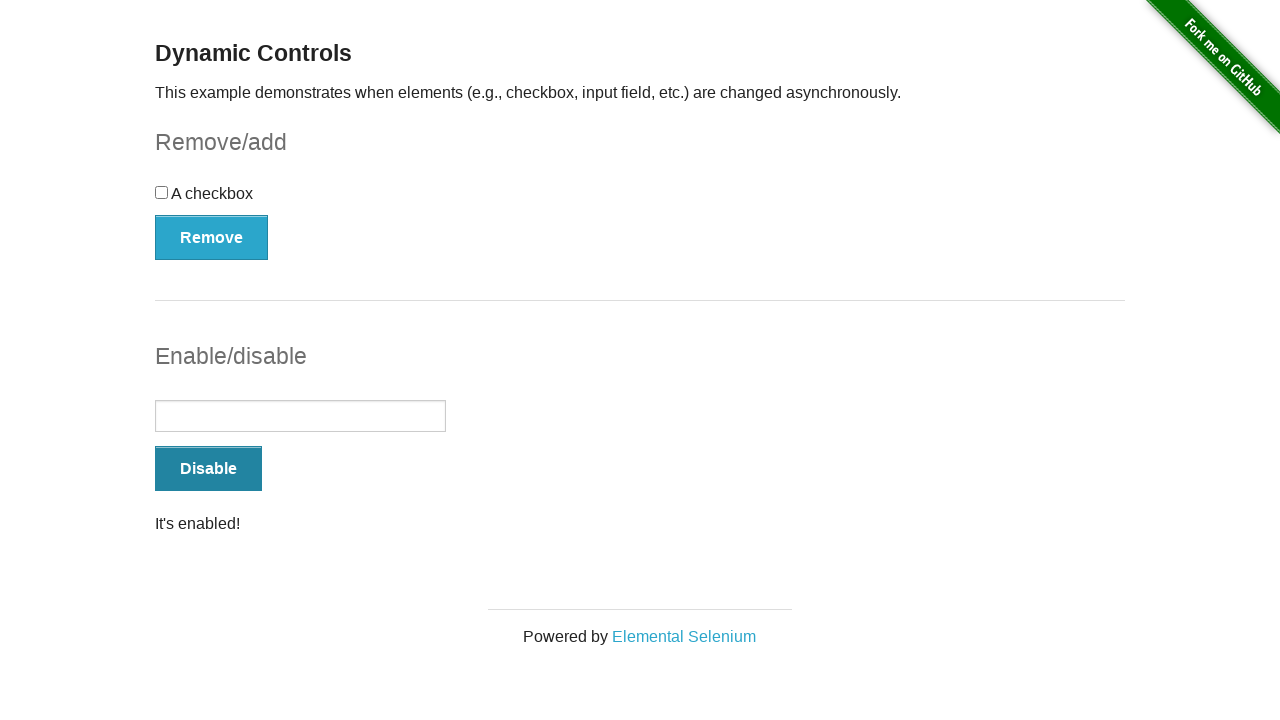

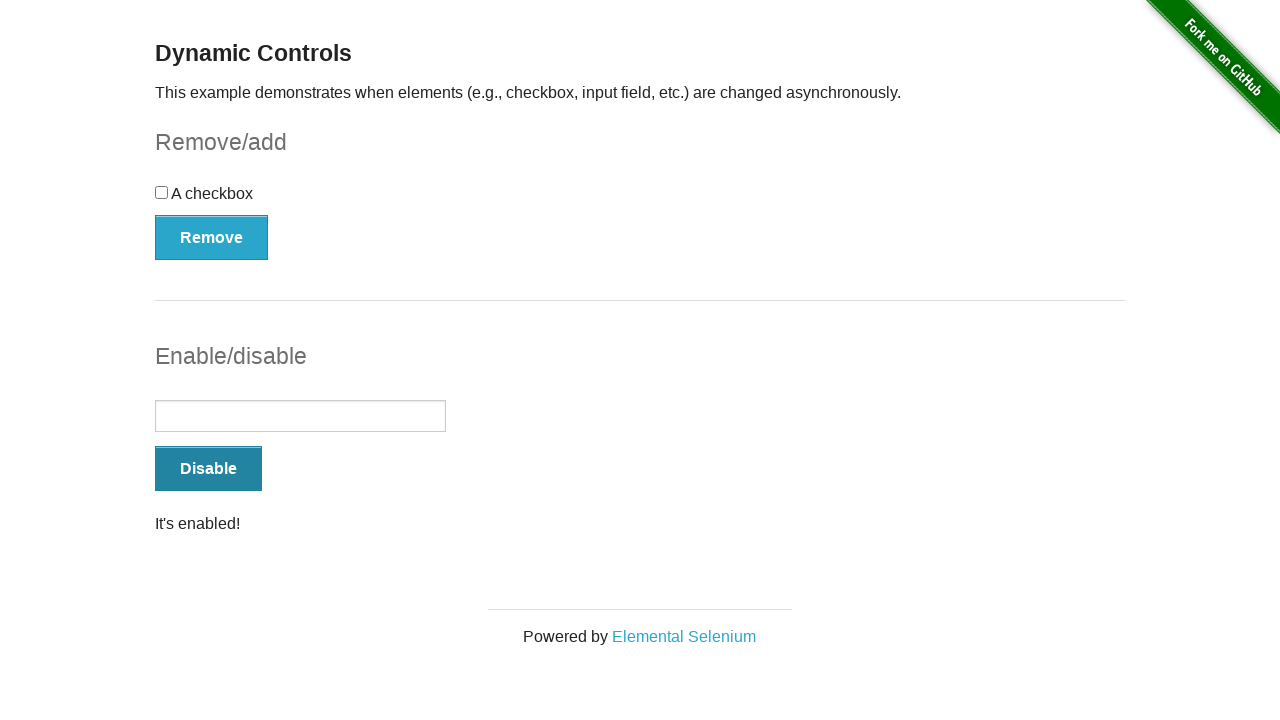